Tests the text box form by entering a name in the userName field and submitting to verify the output displays correctly

Starting URL: https://demoqa.com/text-box

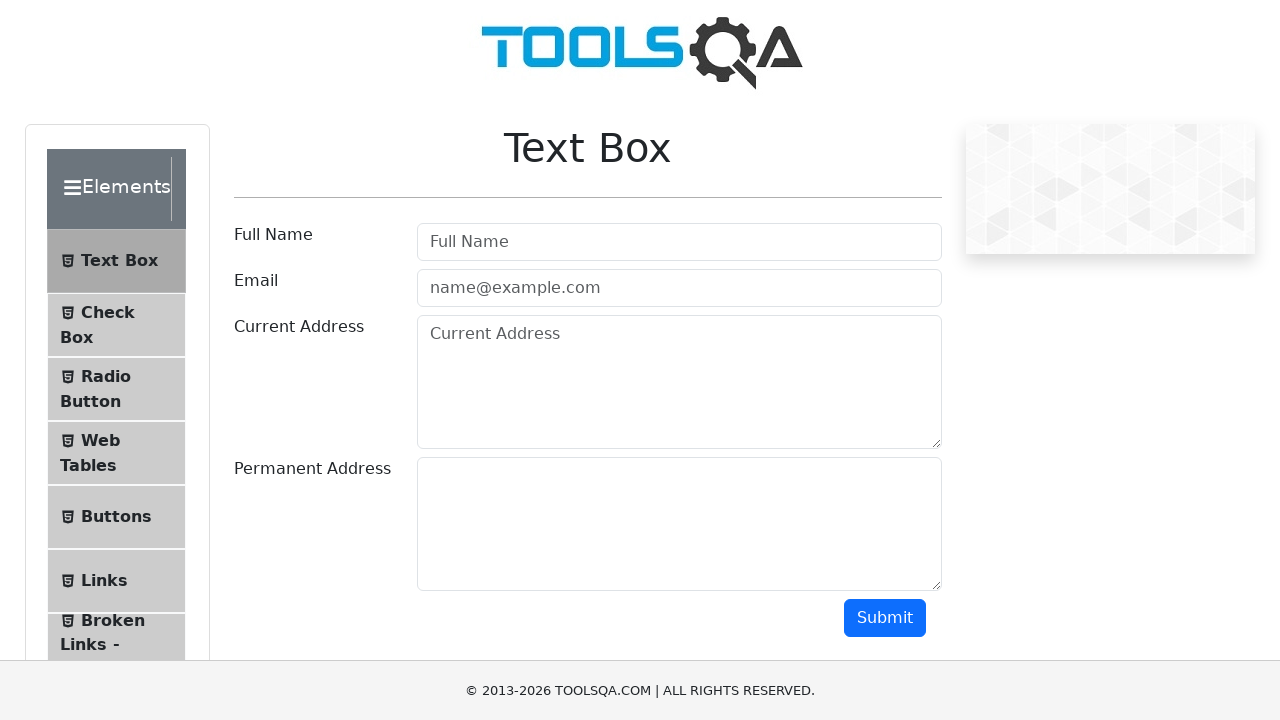

Filled userName field with 'Oleg' on #userName
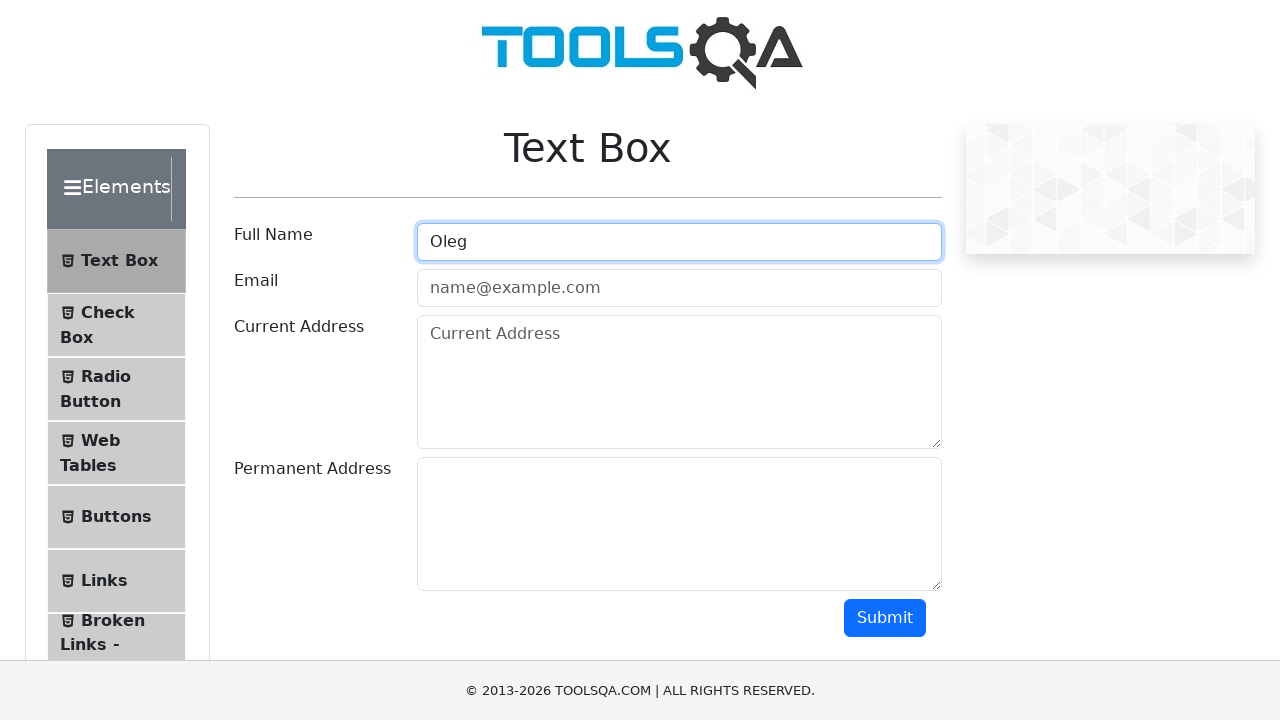

Clicked submit button to submit the form at (885, 618) on #submit
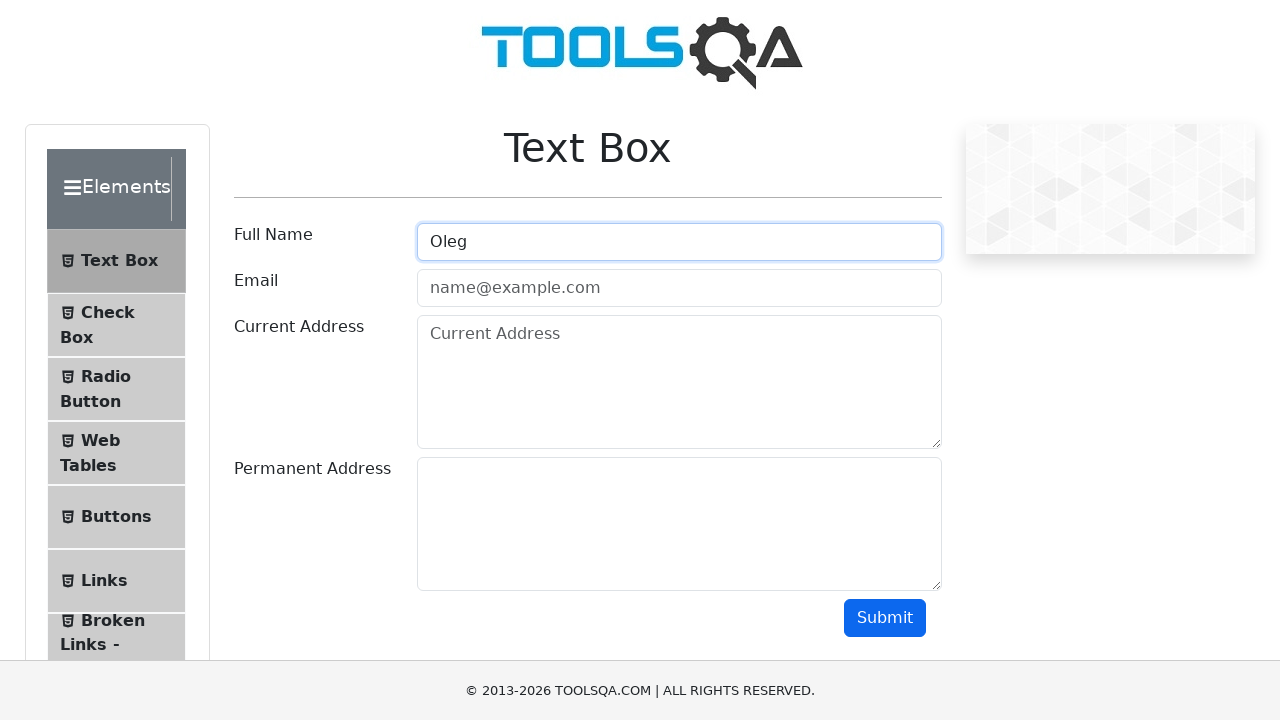

Result message appeared displaying the submitted name
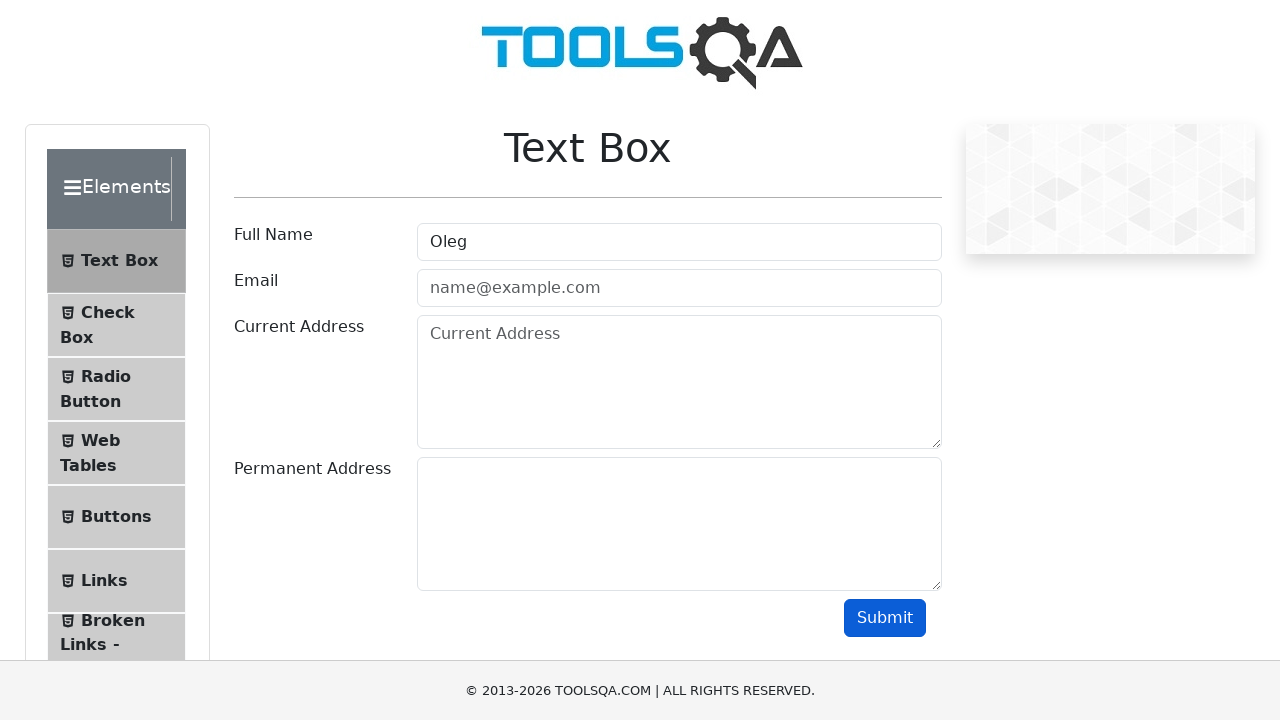

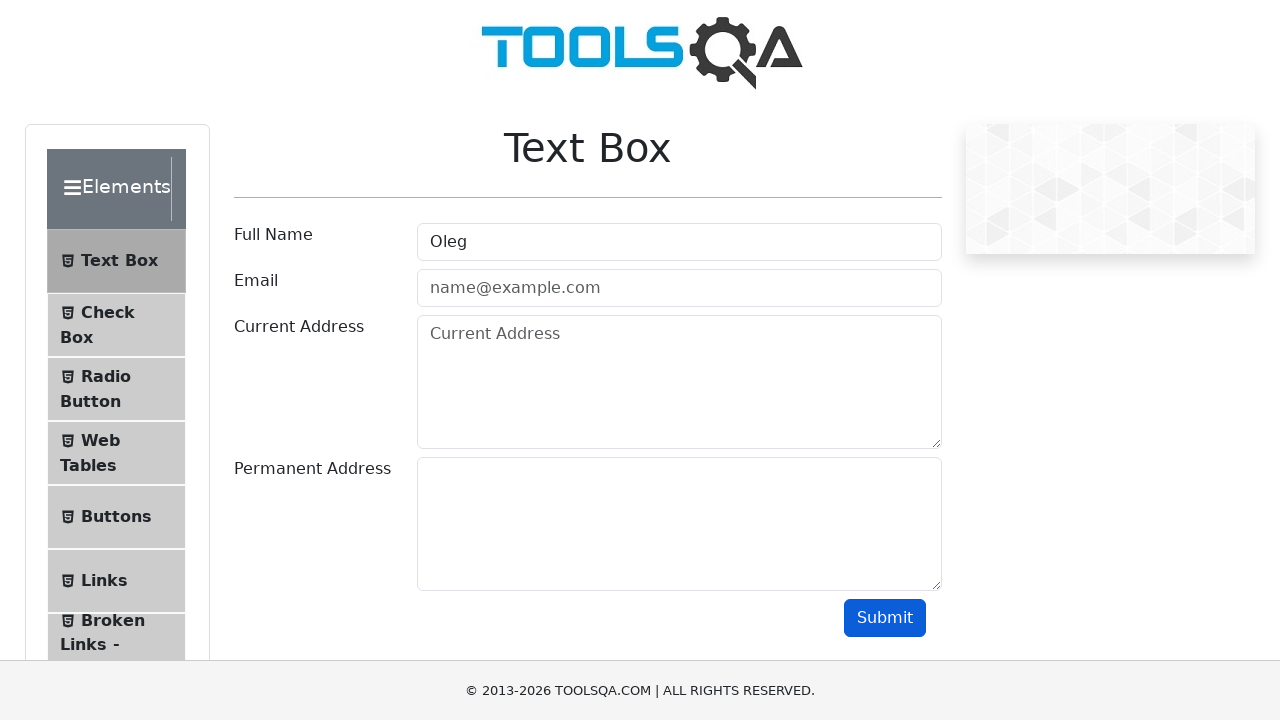